Tests dropdown select functionality by selecting Option 3, then Option 2, and verifying the result displays Option 2 as selected

Starting URL: https://acctabootcamp.github.io/site/examples/actions

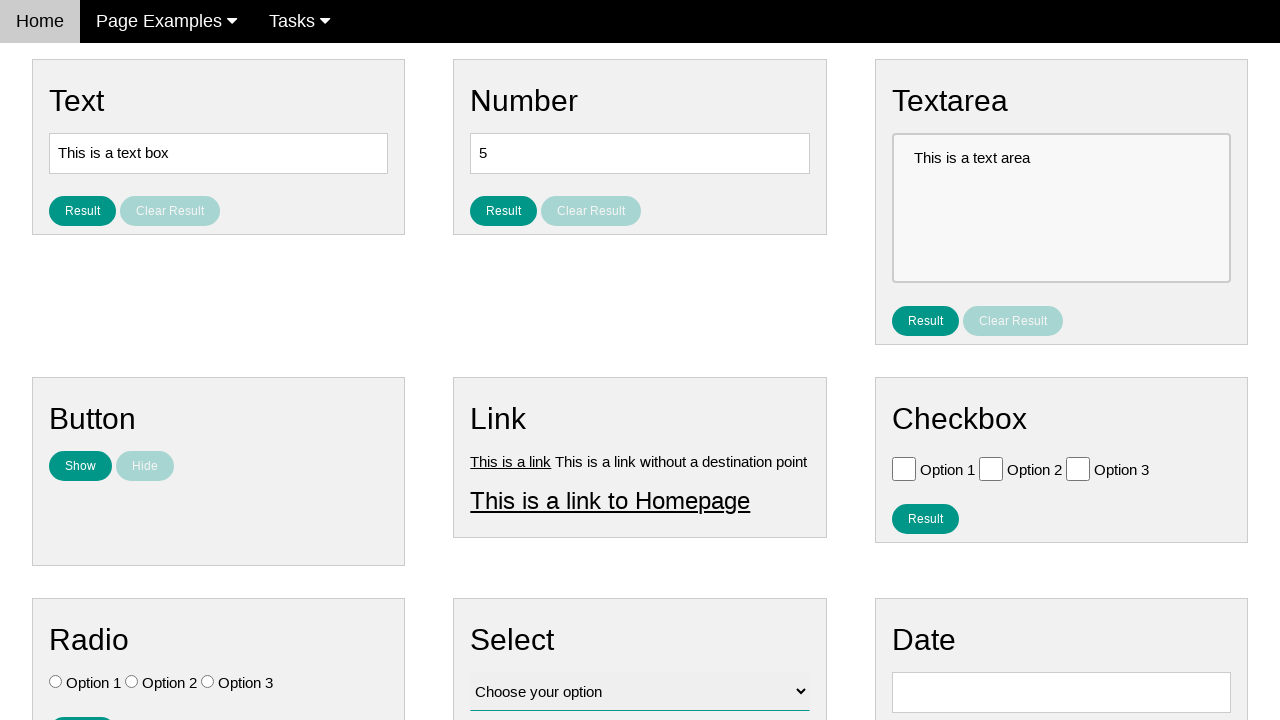

Navigated to actions example page
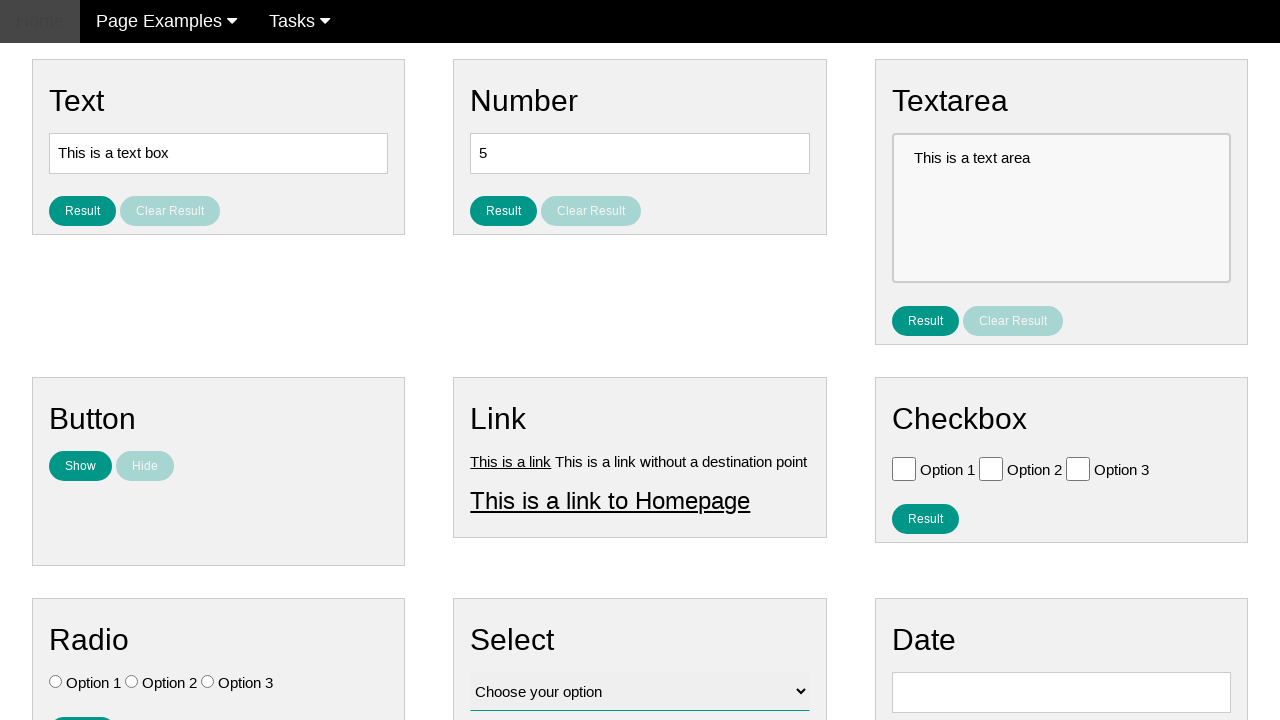

Selected Option 3 from dropdown on #vfb-12
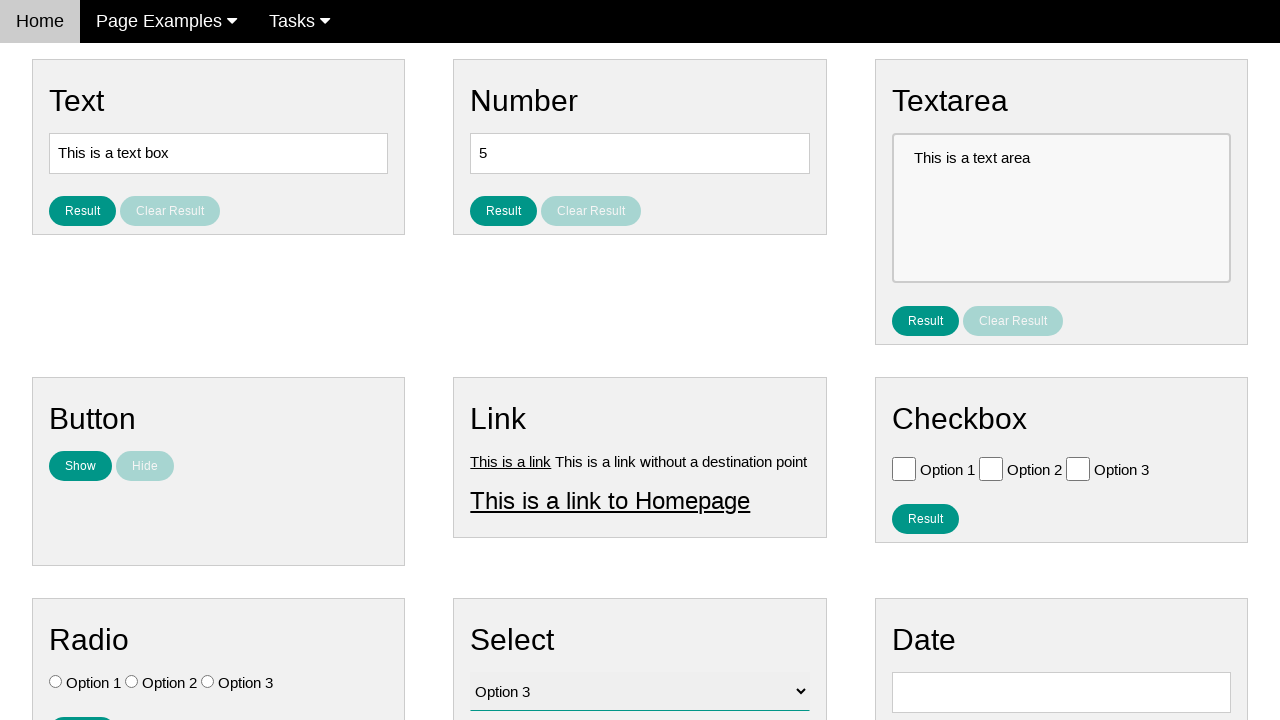

Selected Option 2 from dropdown on #vfb-12
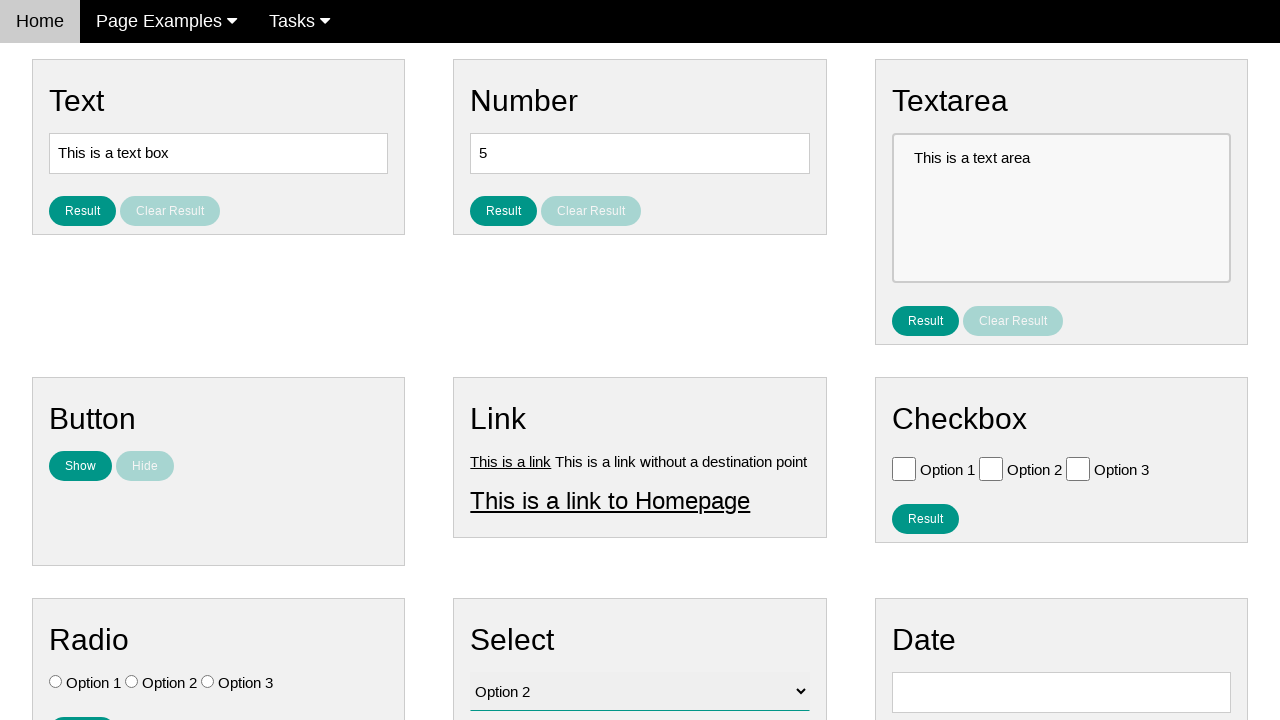

Clicked result button to display selected option at (504, 424) on #result_button_select
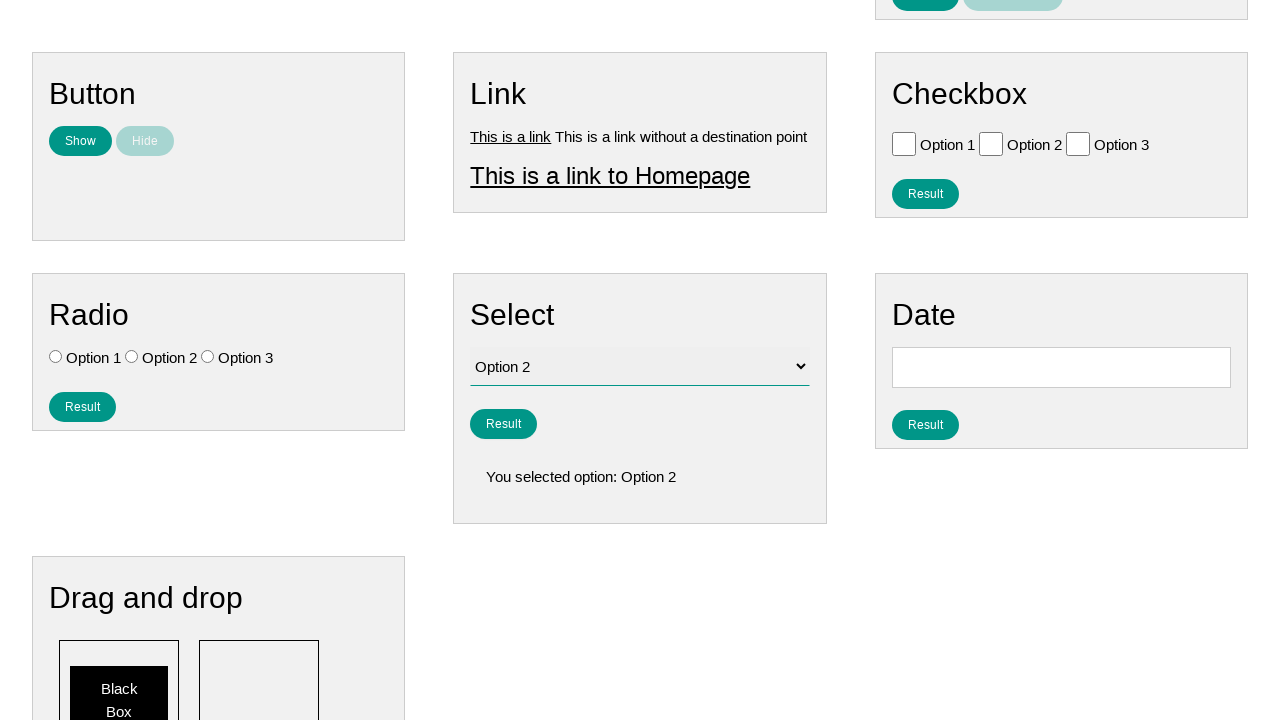

Result displayed showing Option 2 as selected
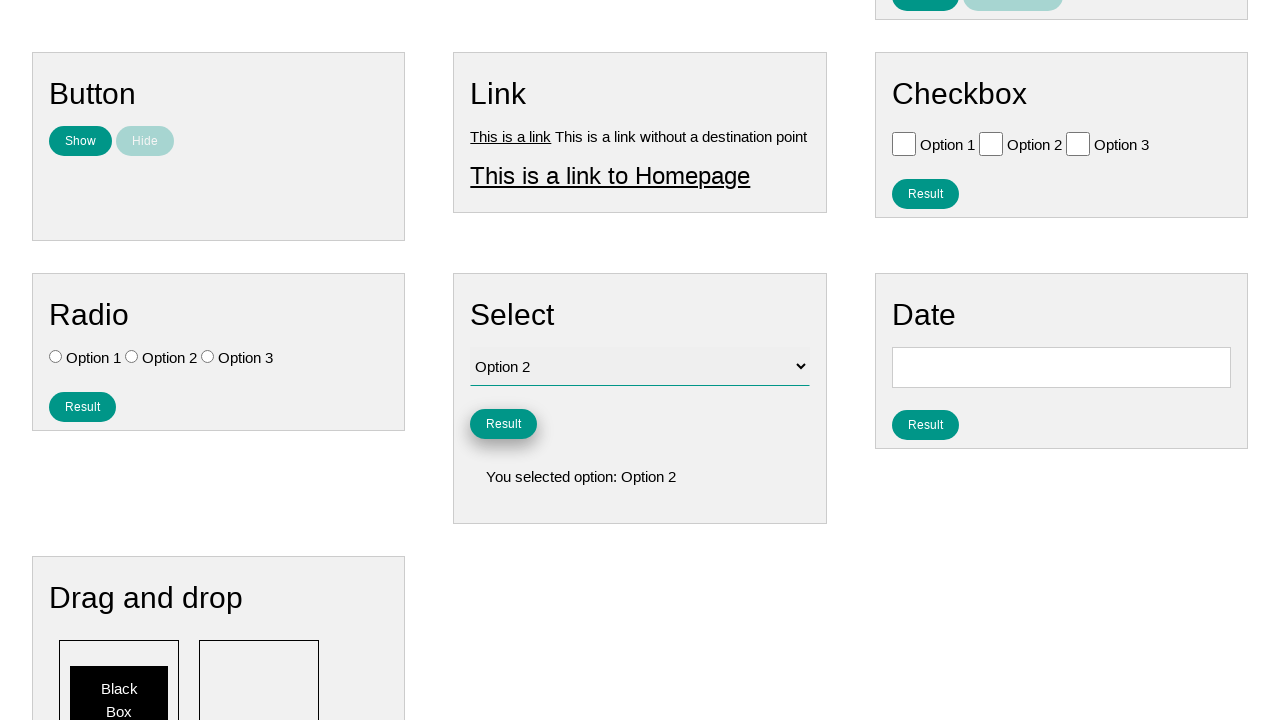

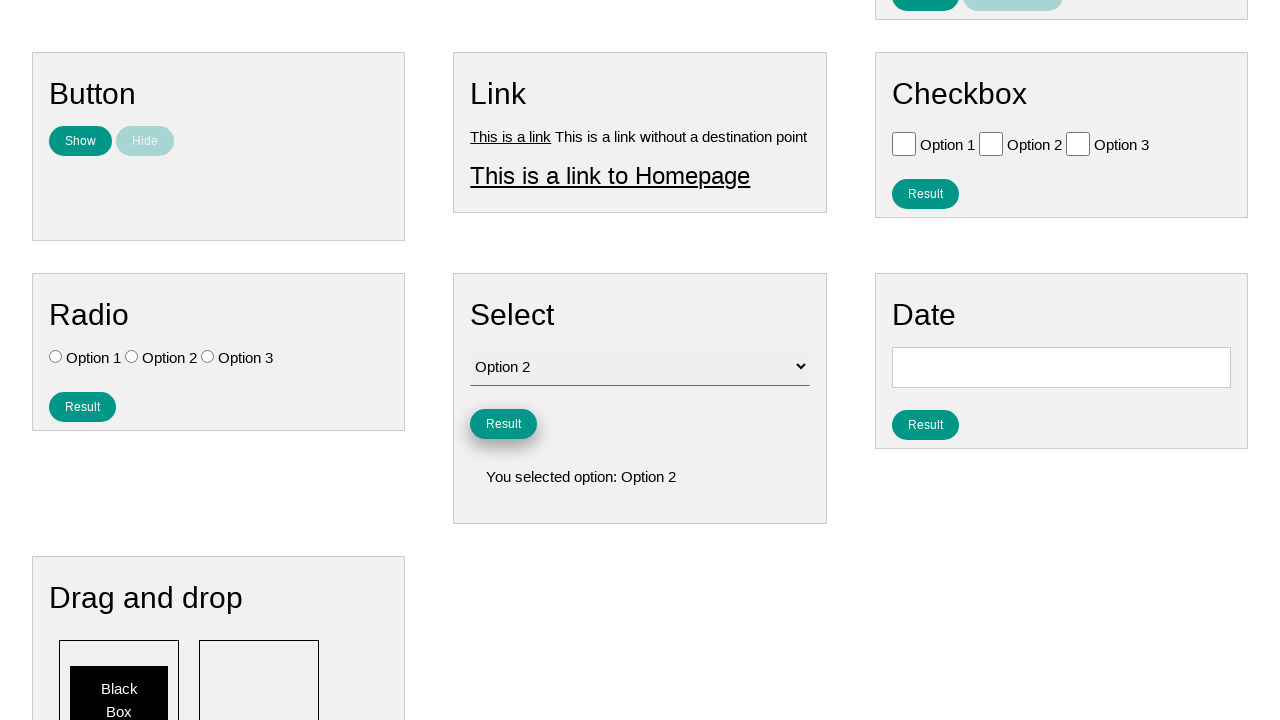